Tests adding a product to cart by hovering over a product and clicking the add to cart button

Starting URL: https://automationexercise.com/products

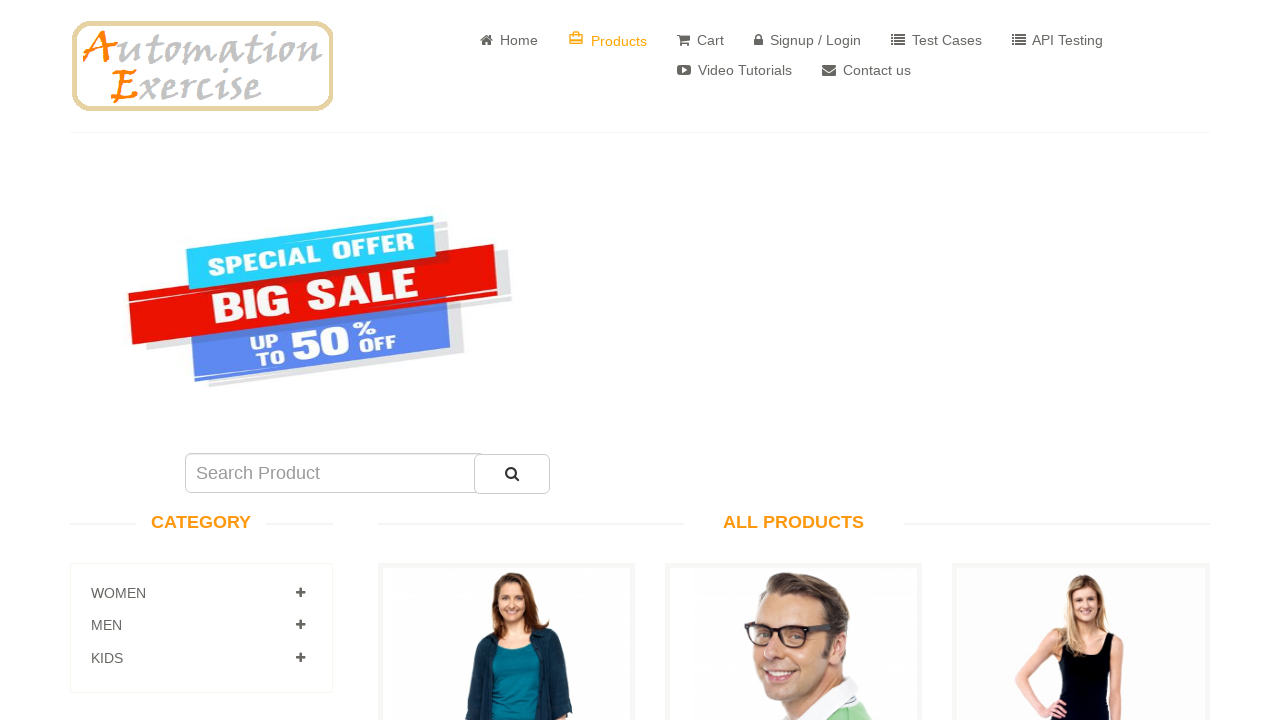

Hovered over the first product at (506, 533) on xpath=//div[@class='productinfo text-center'] >> nth=0
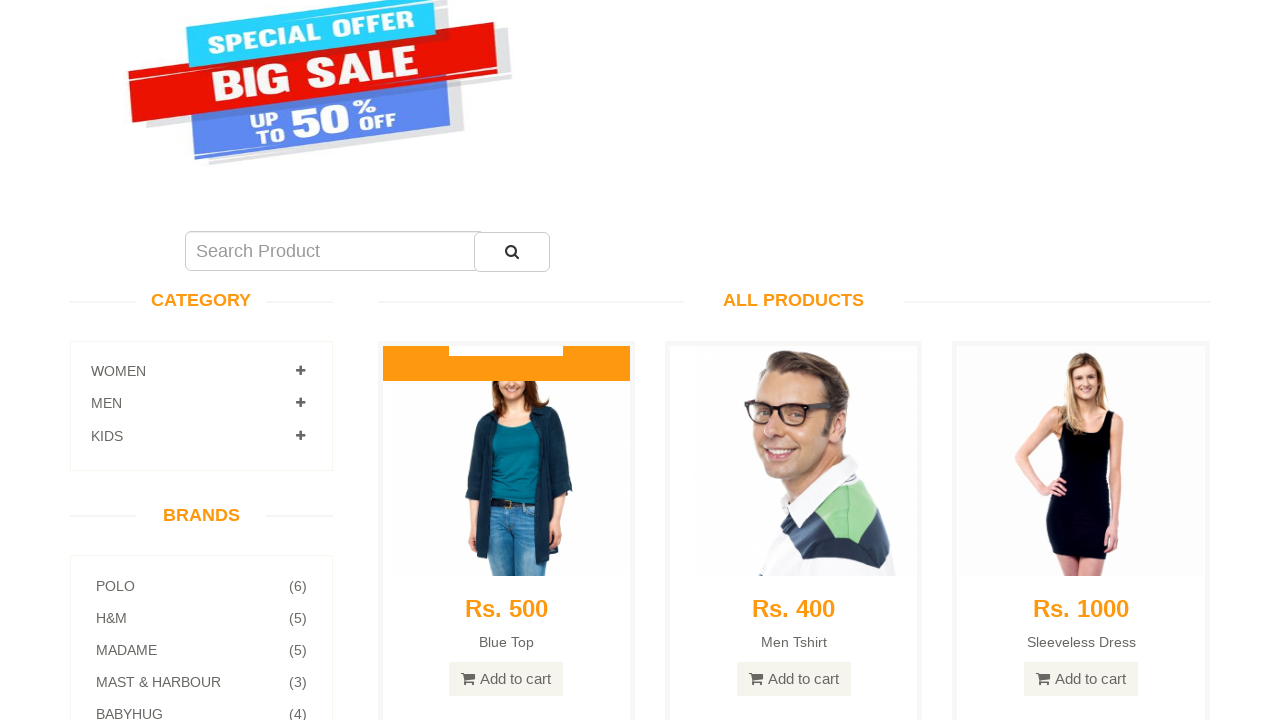

Clicked add to cart button at (506, 679) on xpath=//a[@class='btn btn-default add-to-cart']
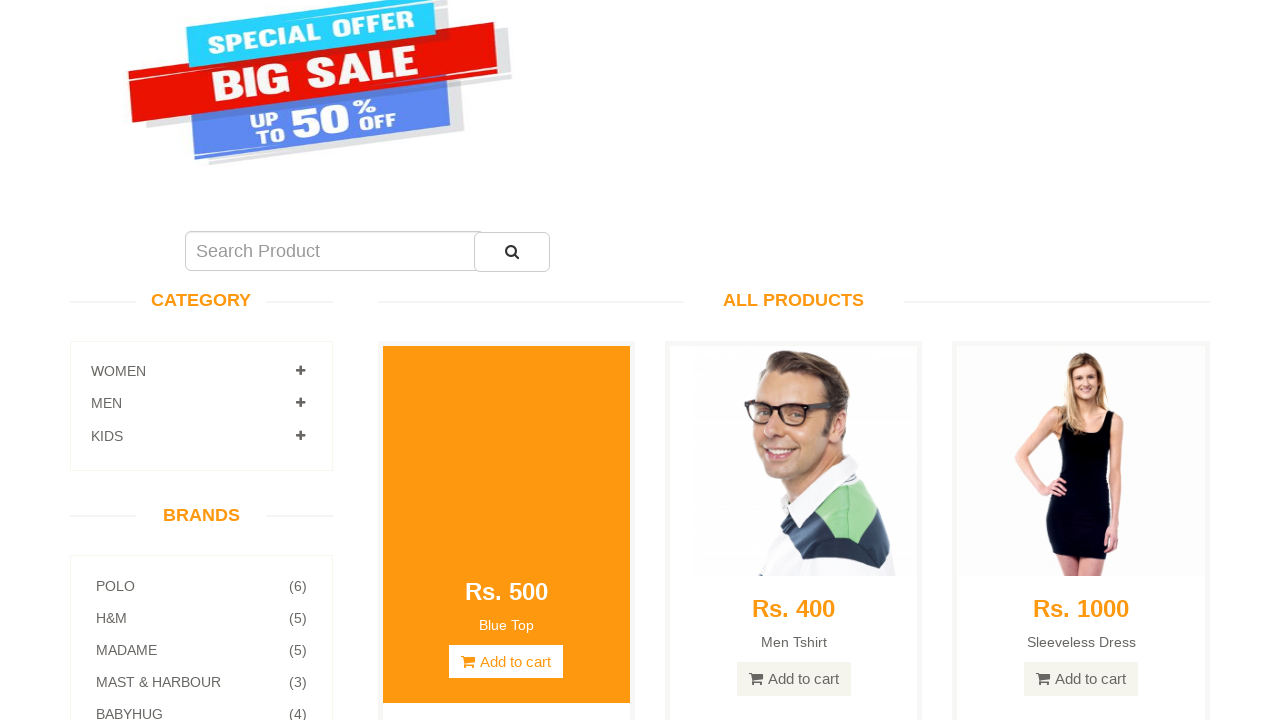

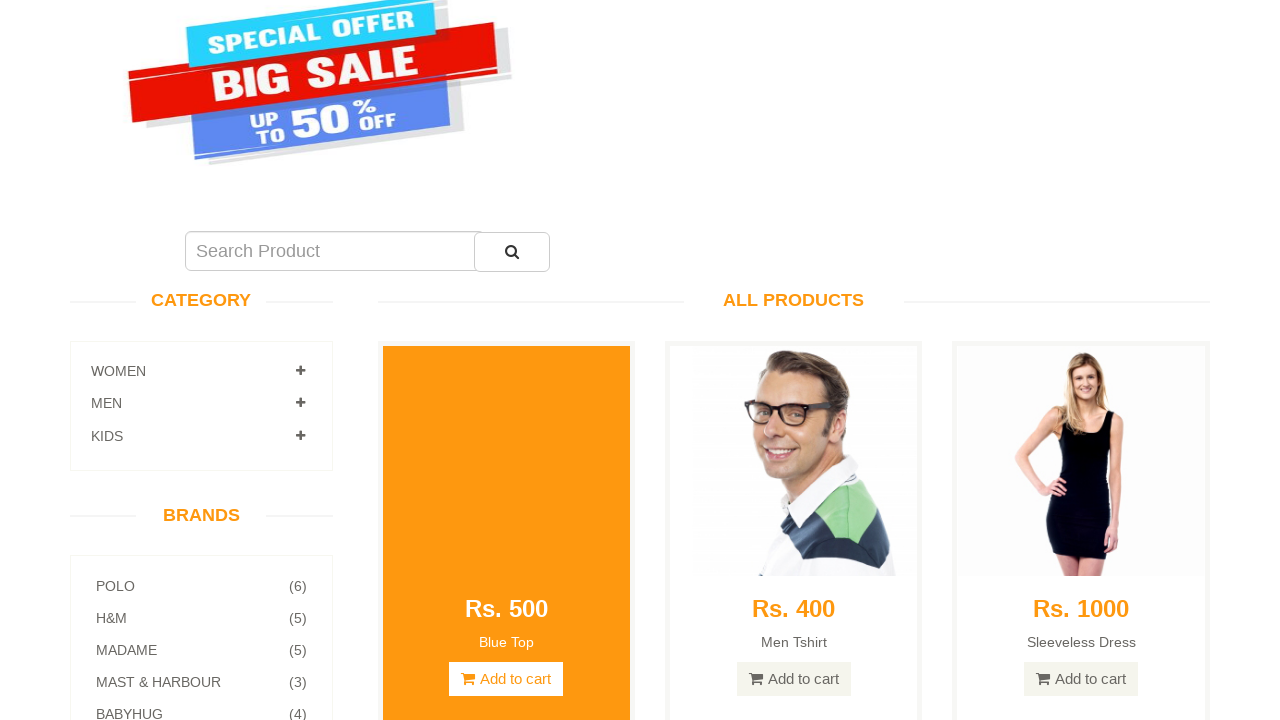